Navigates to wisequarter.com and verifies the URL contains "wisequarter"

Starting URL: https://www.wisequarter.com/

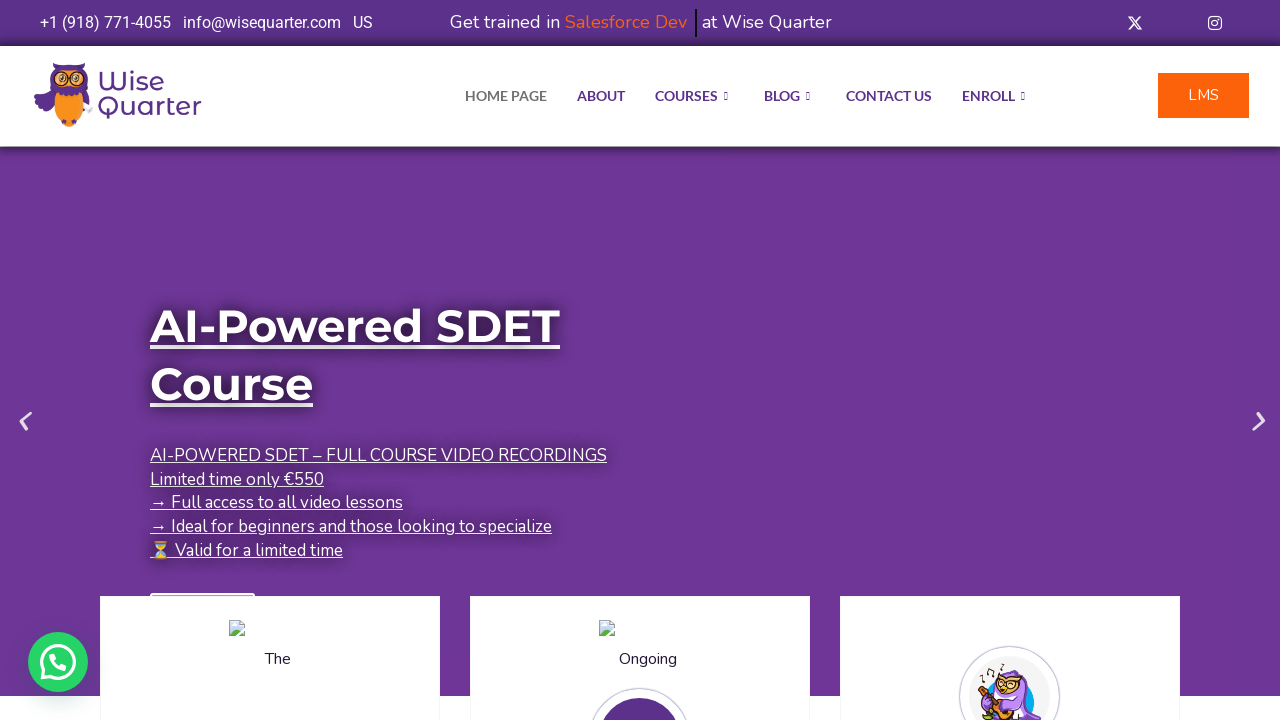

Retrieved current page URL
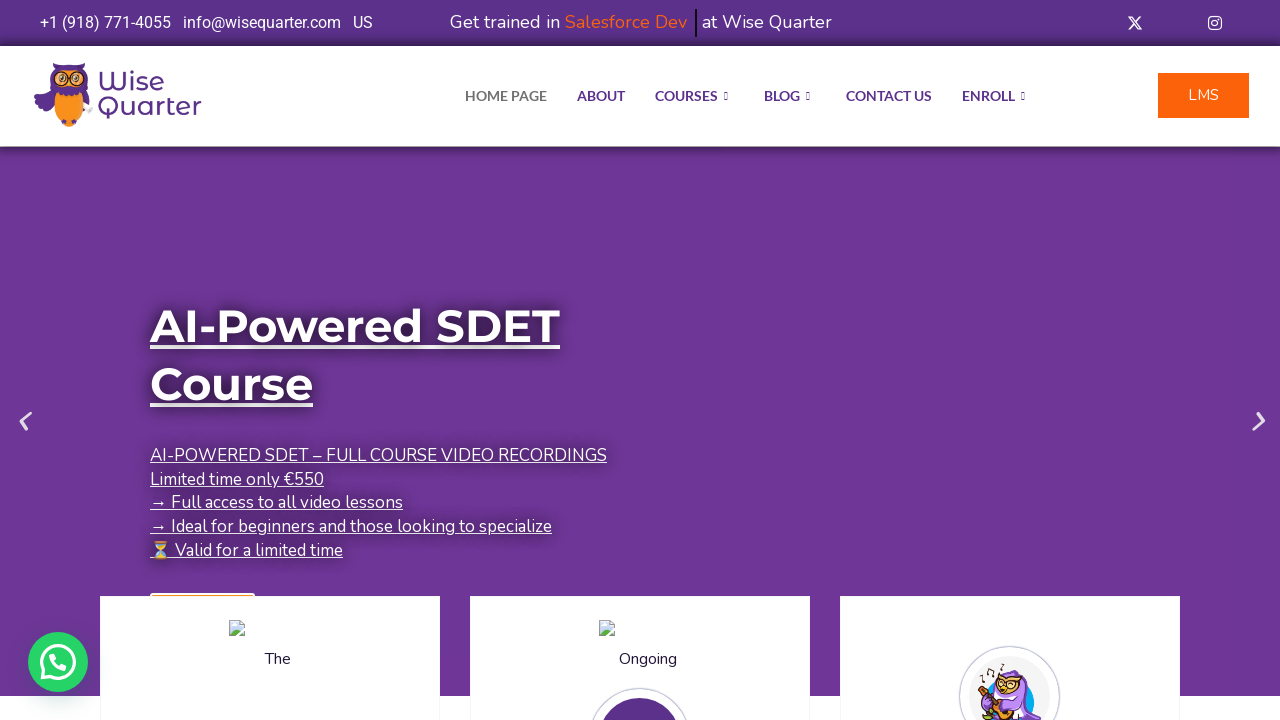

Verified URL contains 'wisequarter'
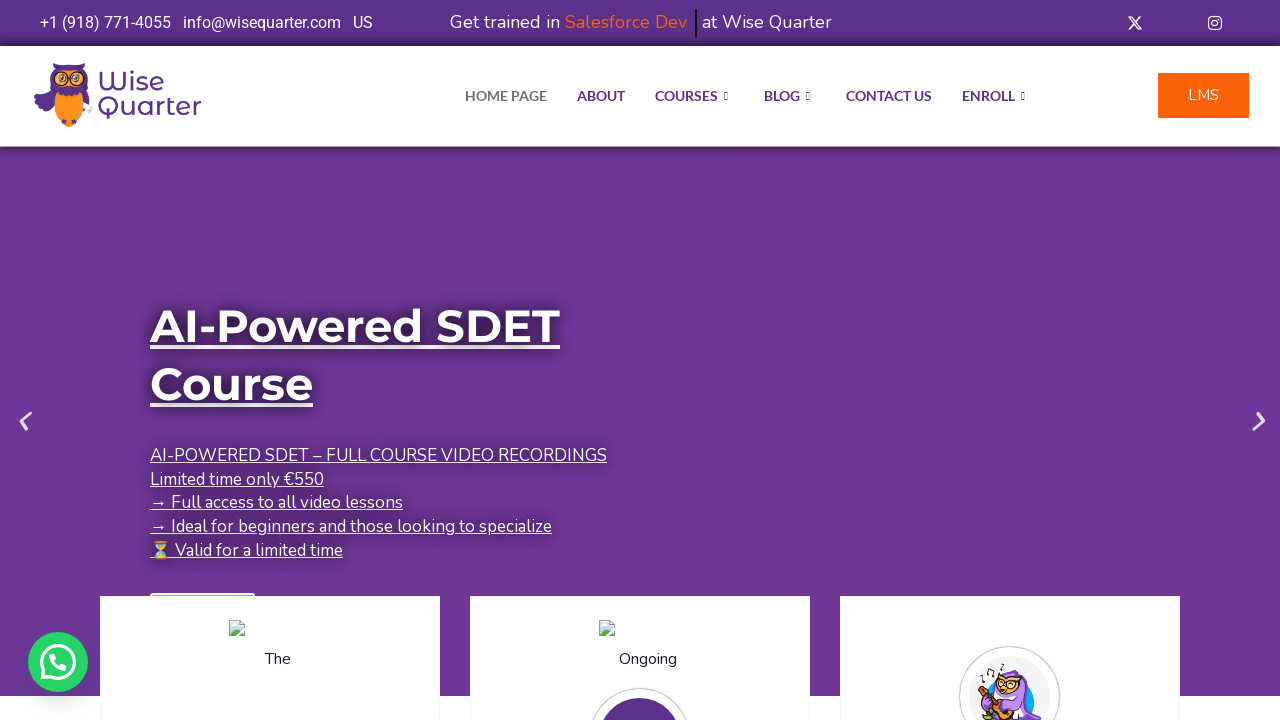

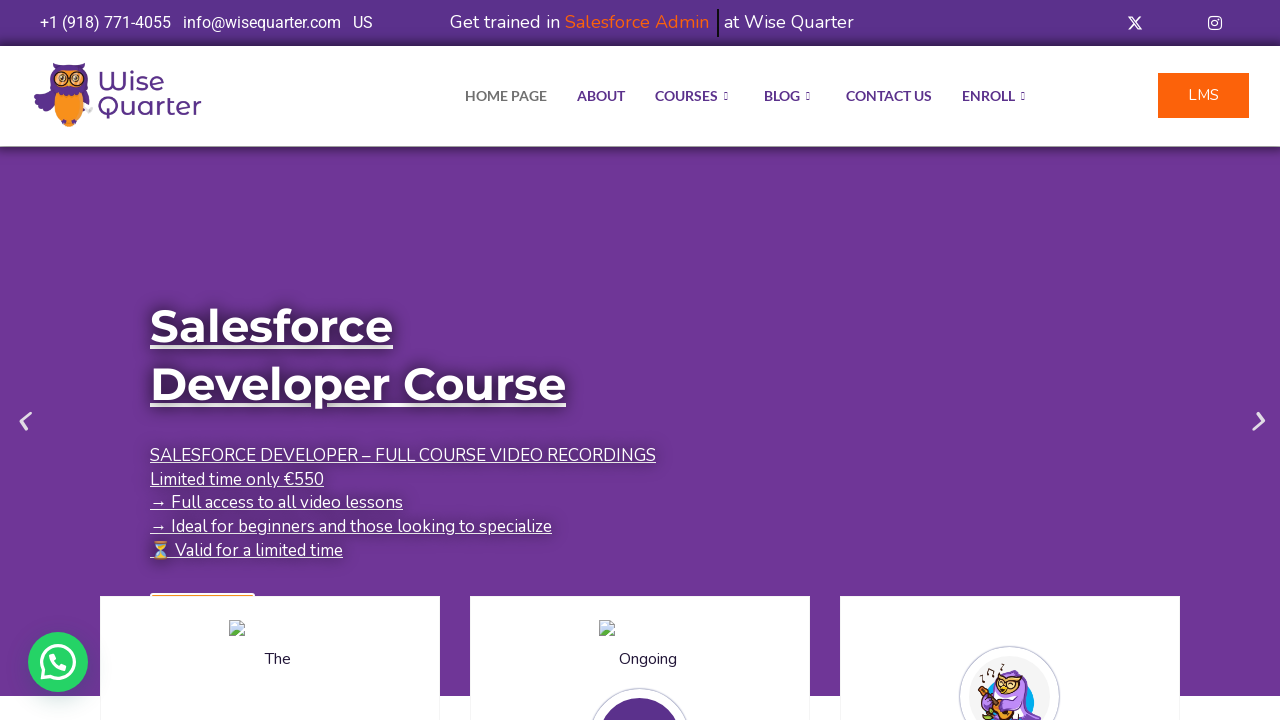